Tests dynamic content loading by clicking a start button and waiting for hidden content to become visible, then verifying the loaded text is displayed.

Starting URL: https://the-internet.herokuapp.com/dynamic_loading/1

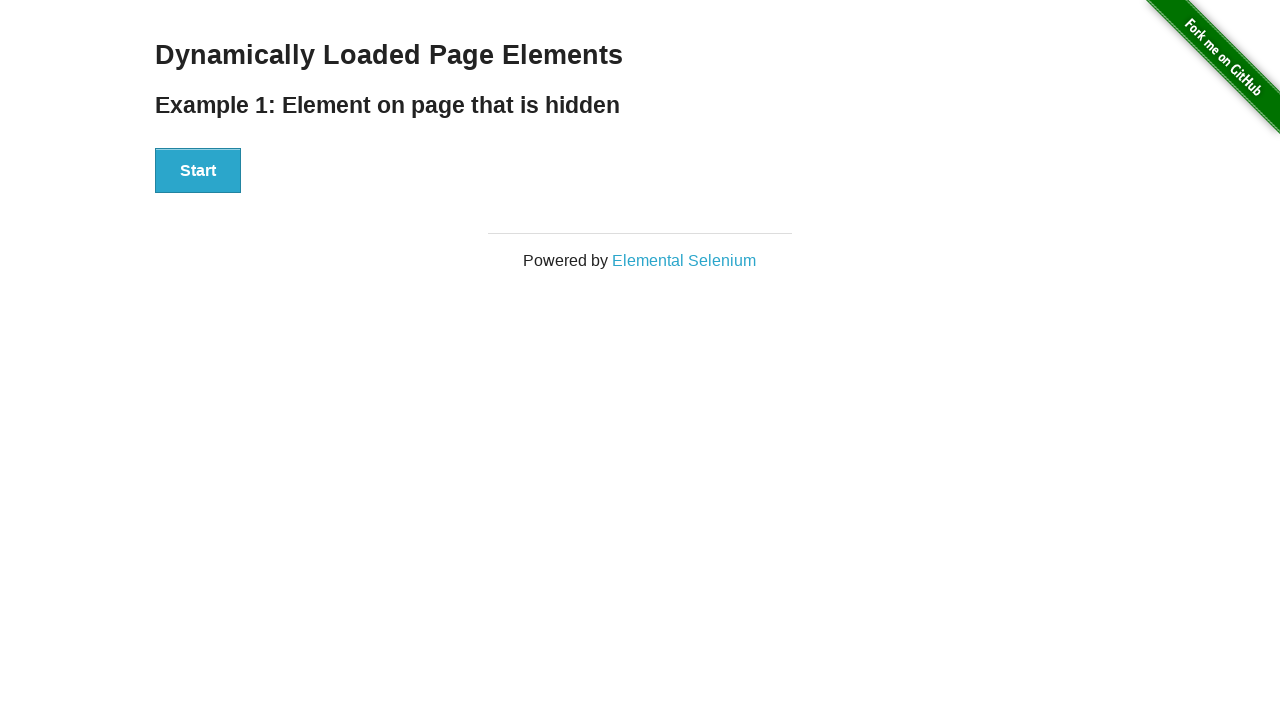

Clicked start button to begin dynamic content loading at (198, 171) on div#start button
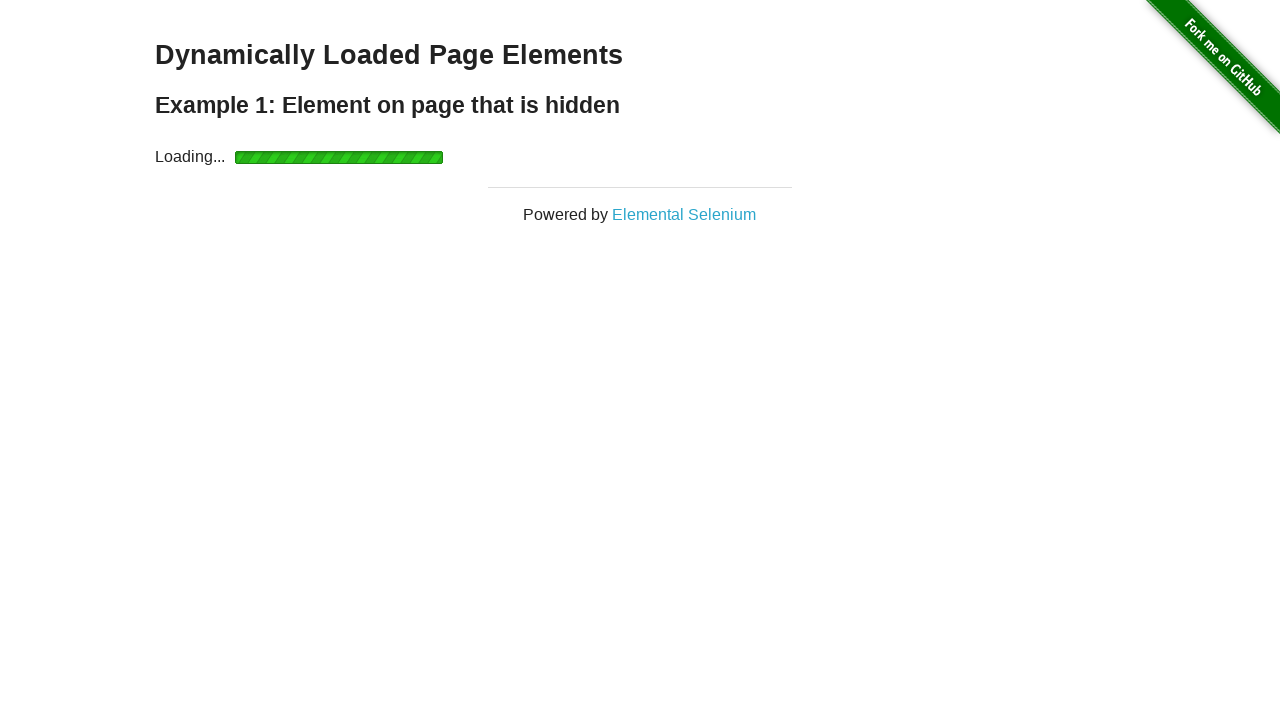

Waited for hidden content to become visible
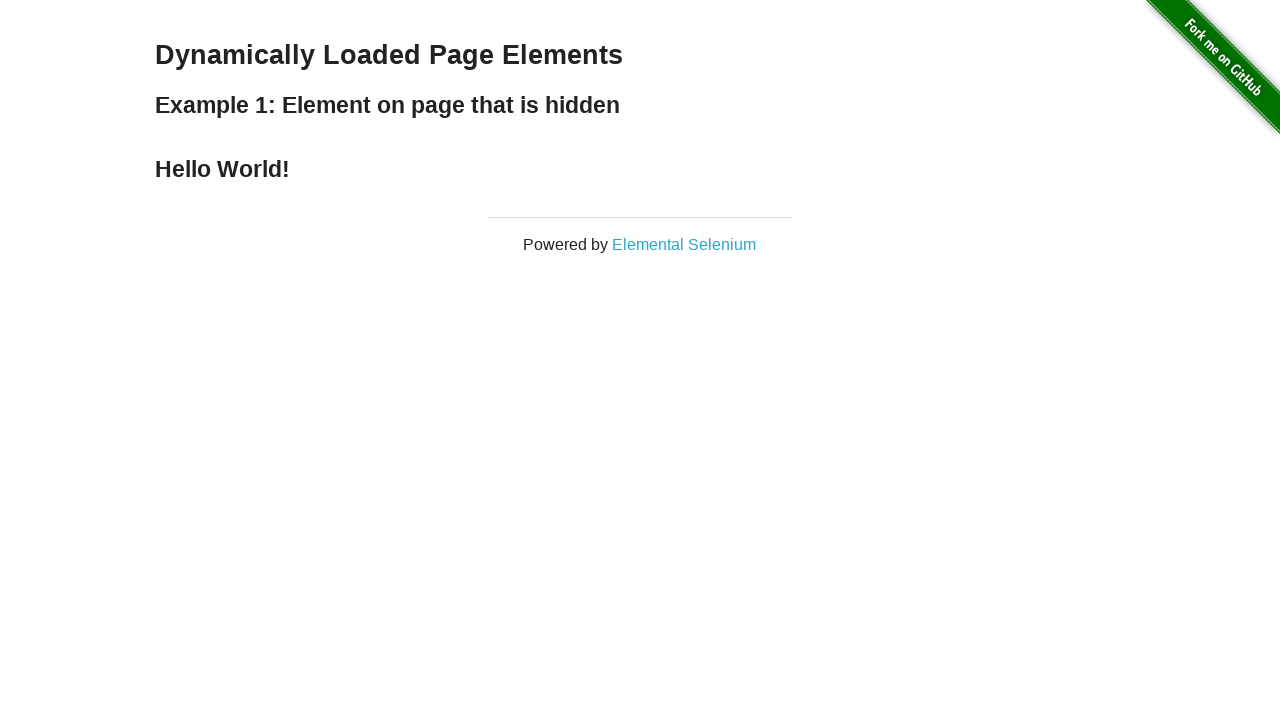

Located the finish element with loaded text
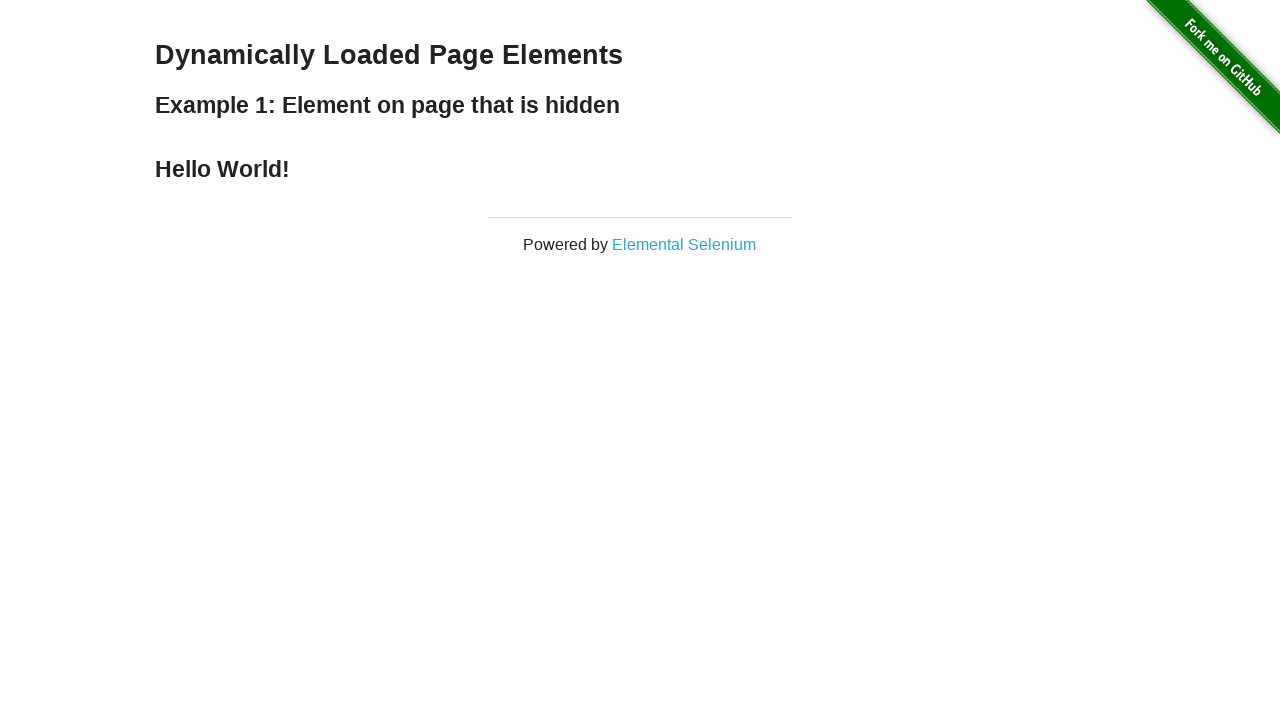

Verified finish element is visible
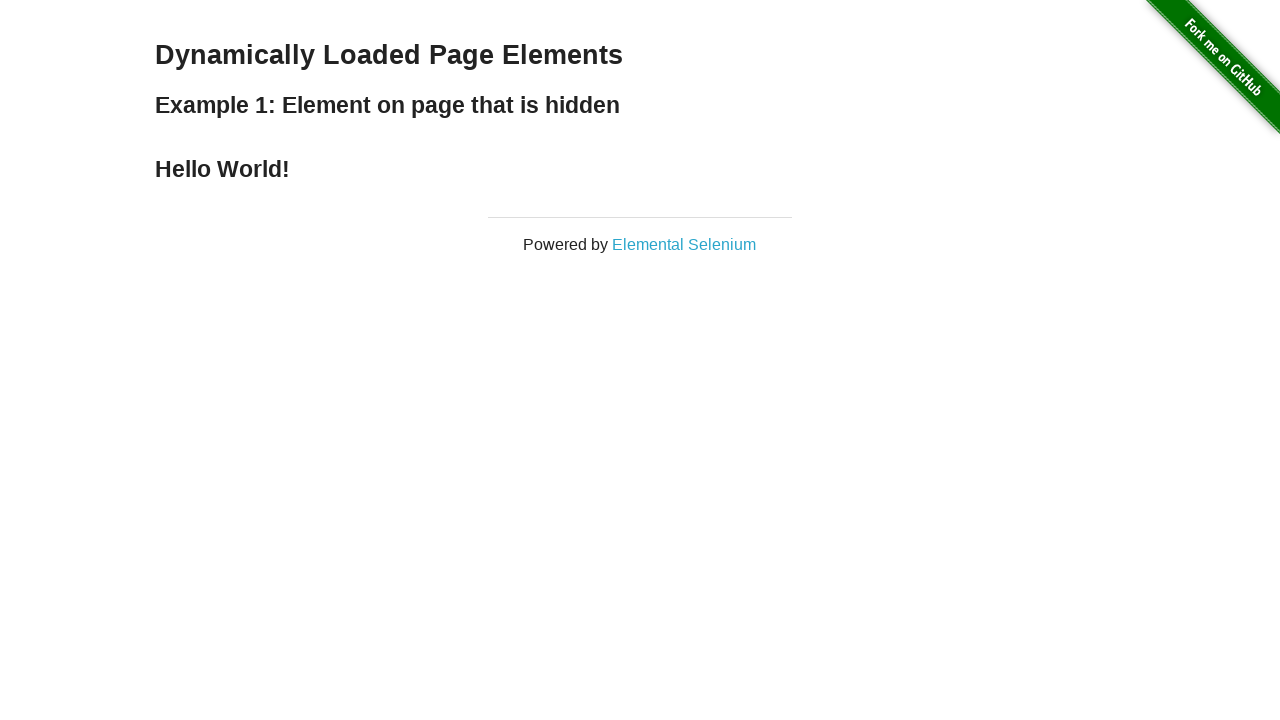

Retrieved loaded text: Hello World!
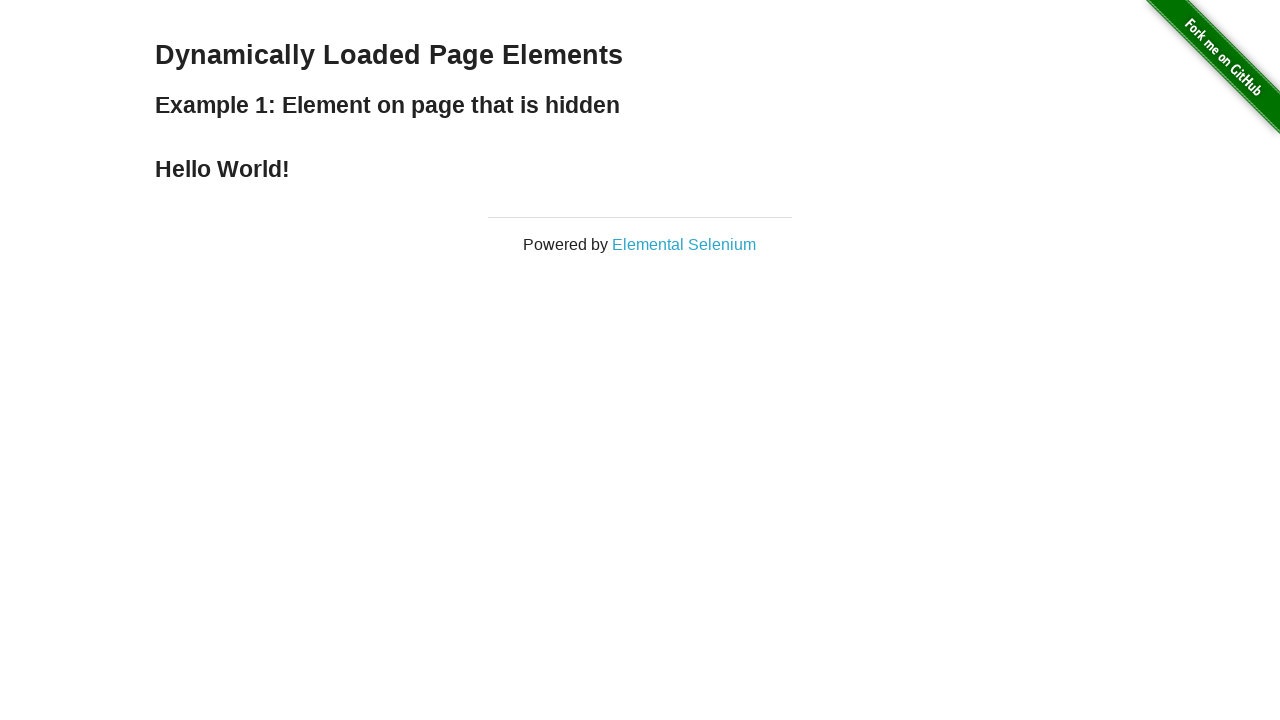

Printed loaded text to console: Hello World!
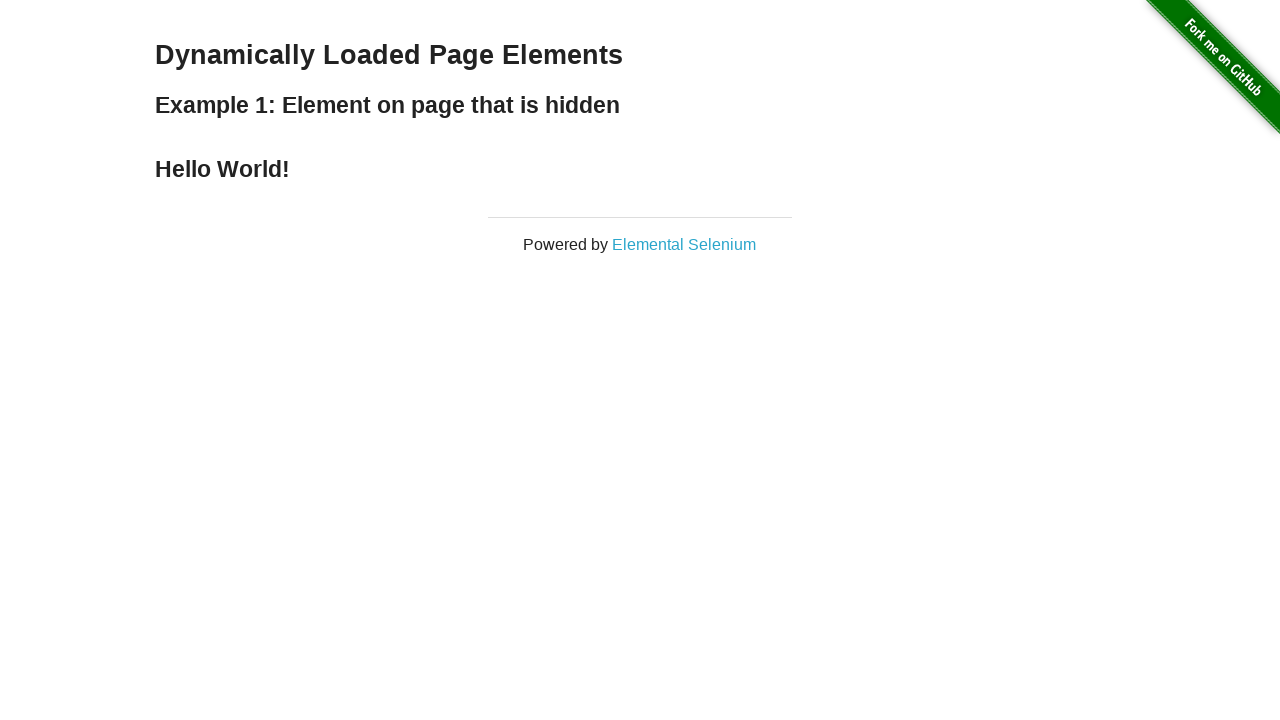

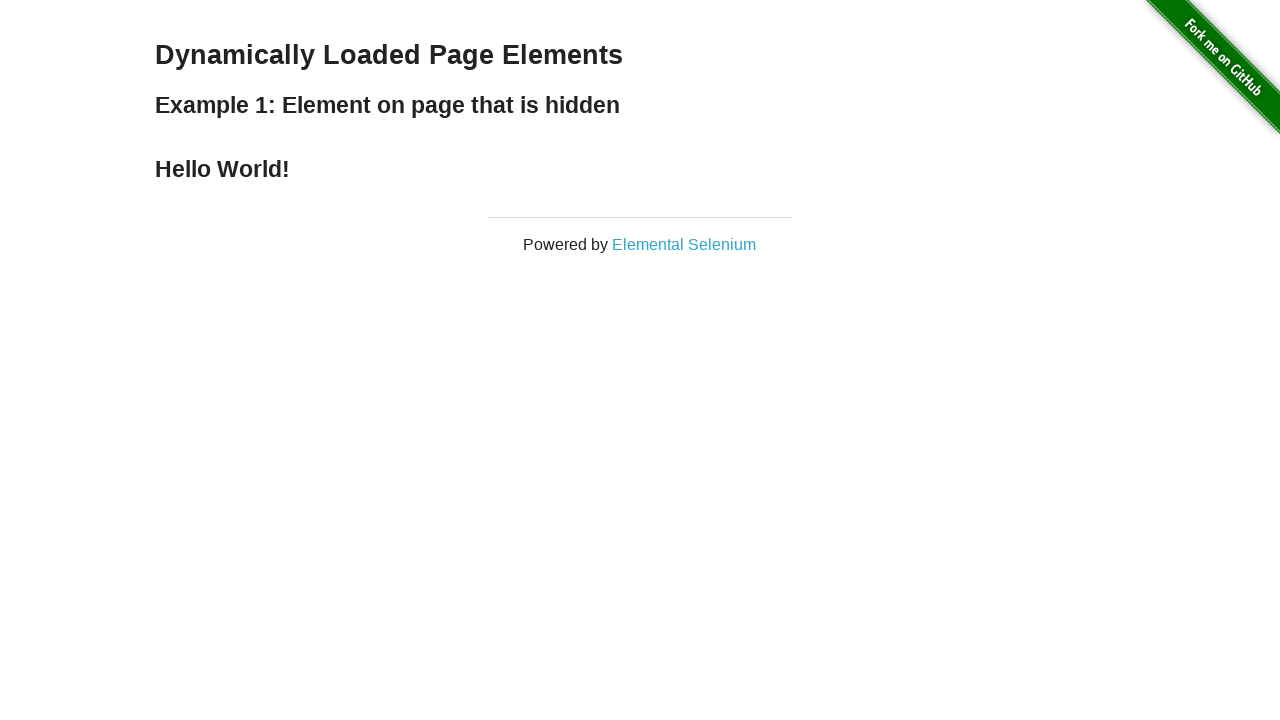